Tests DuckDuckGo search functionality by entering a search query and pressing Enter to submit, then verifies the page title contains the search term

Starting URL: https://duckduckgo.com

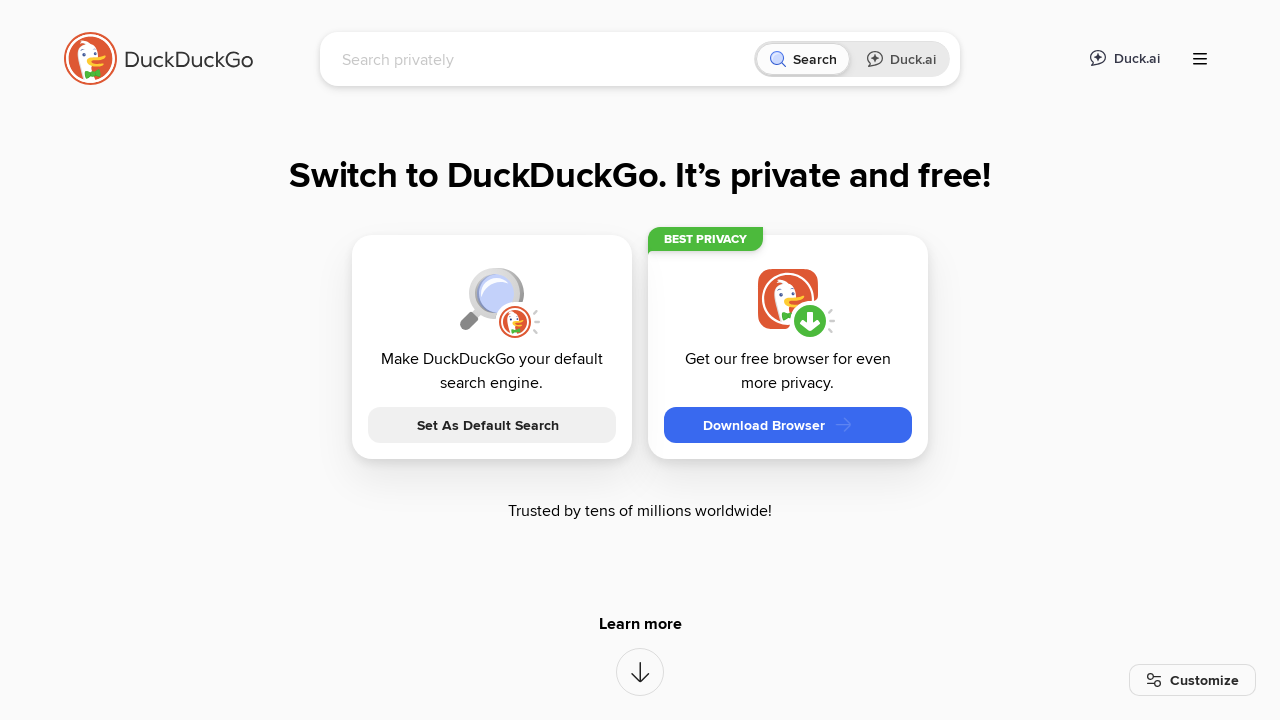

Filled search box with 'LambdaTest' on [name='q']
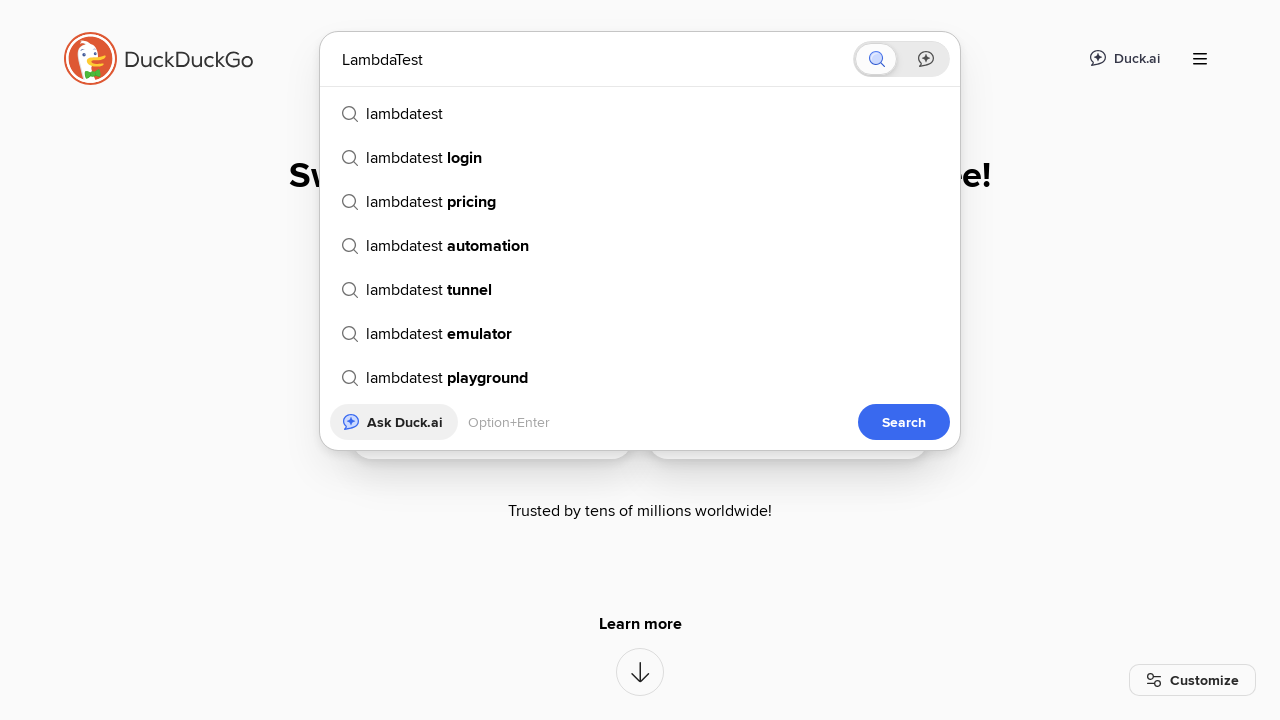

Pressed Enter to submit search query
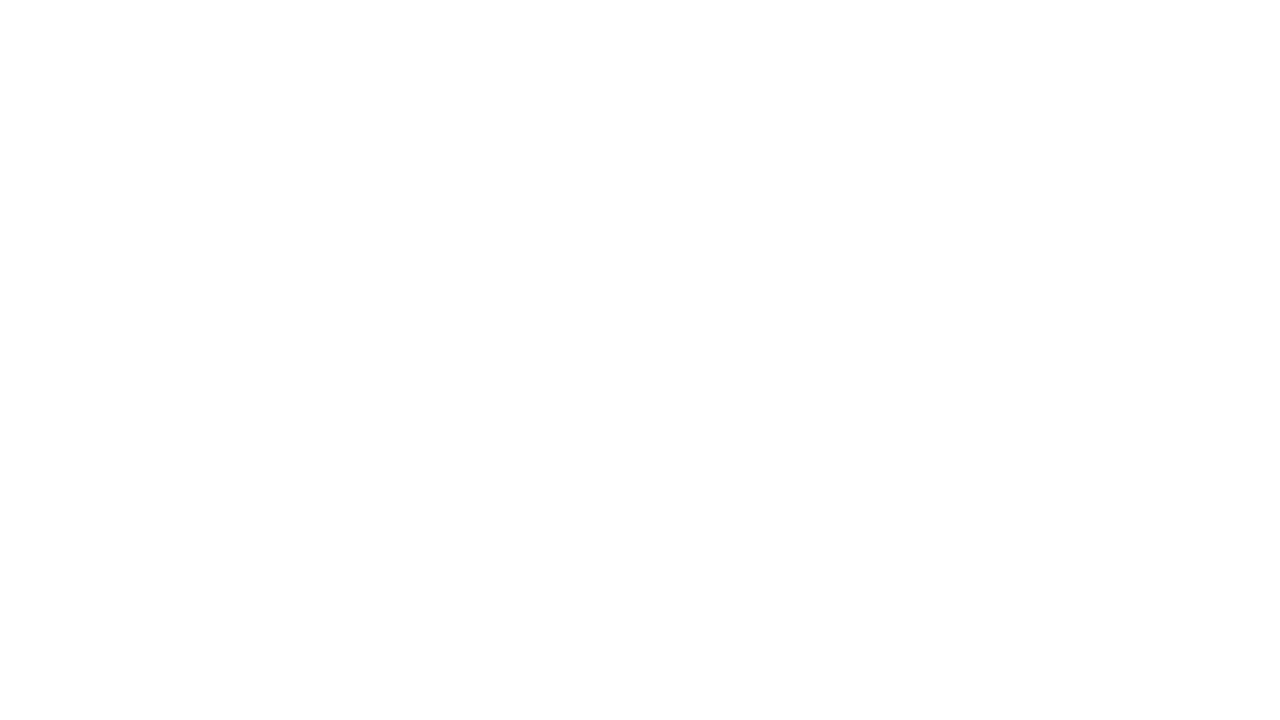

Waited for page to reach domcontentloaded state
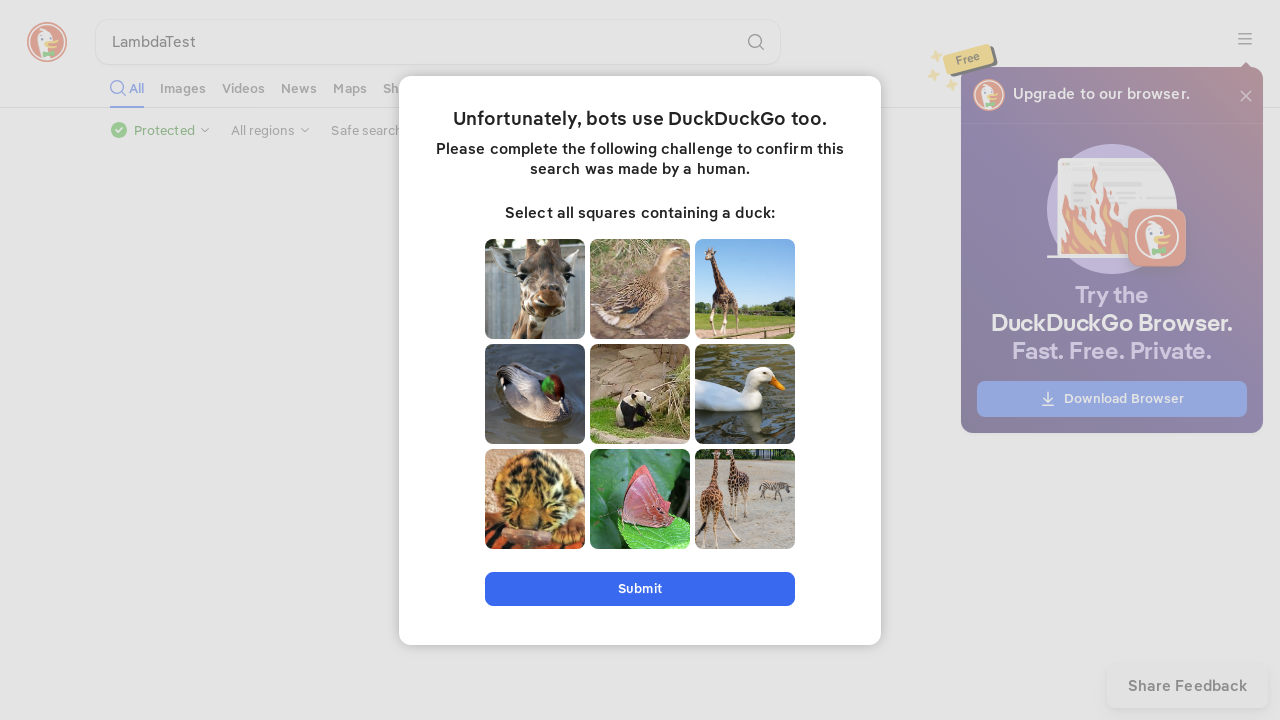

Retrieved page title: 'LambdaTest at DuckDuckGo'
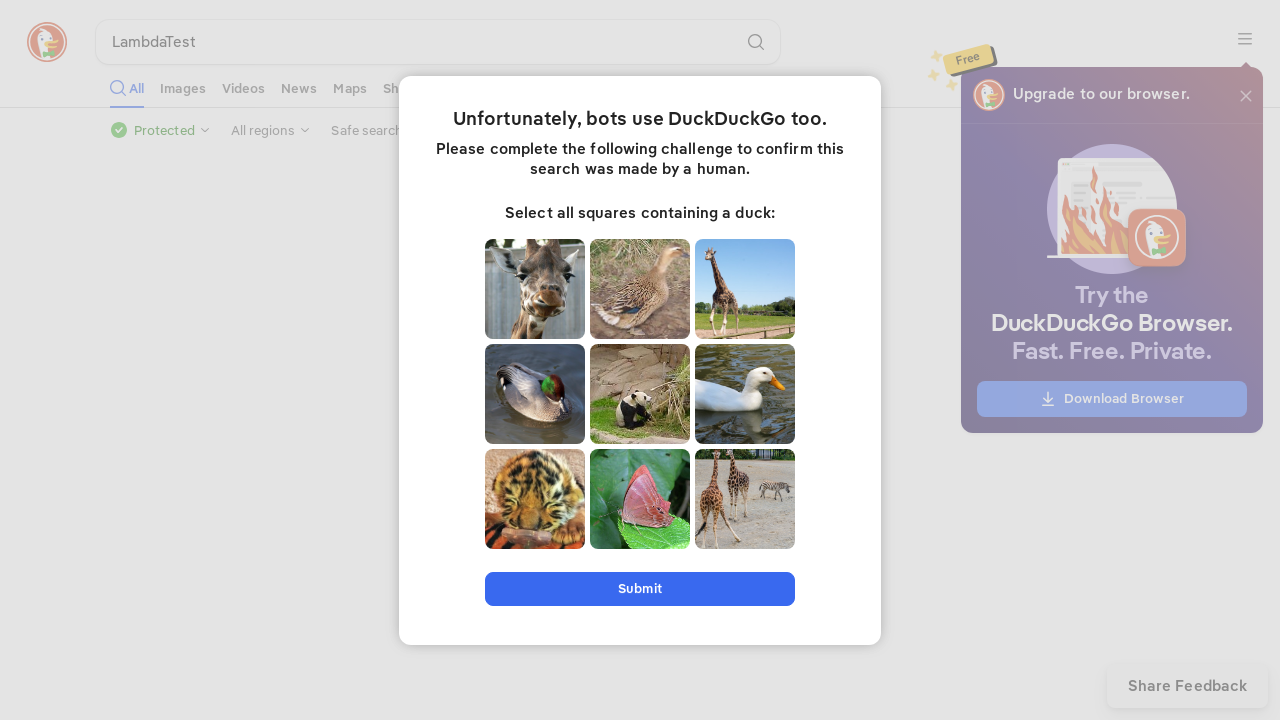

Verified page title contains 'LambdaTest' - assertion passed
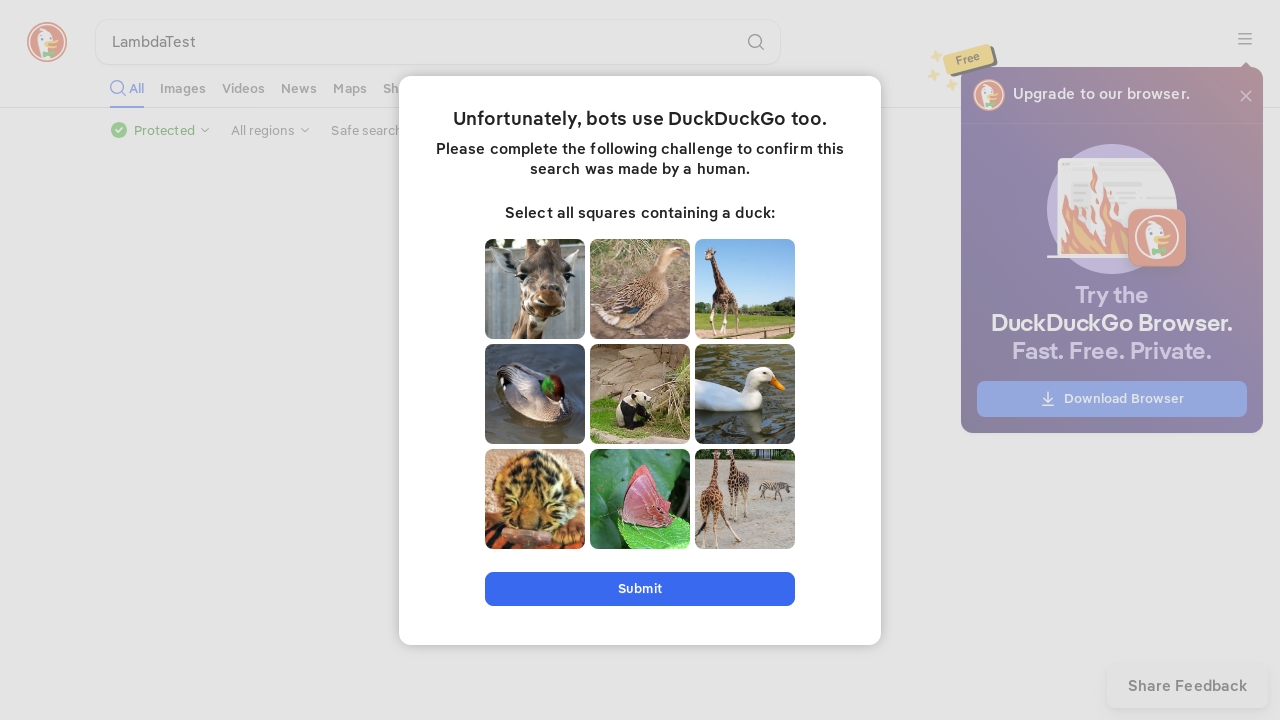

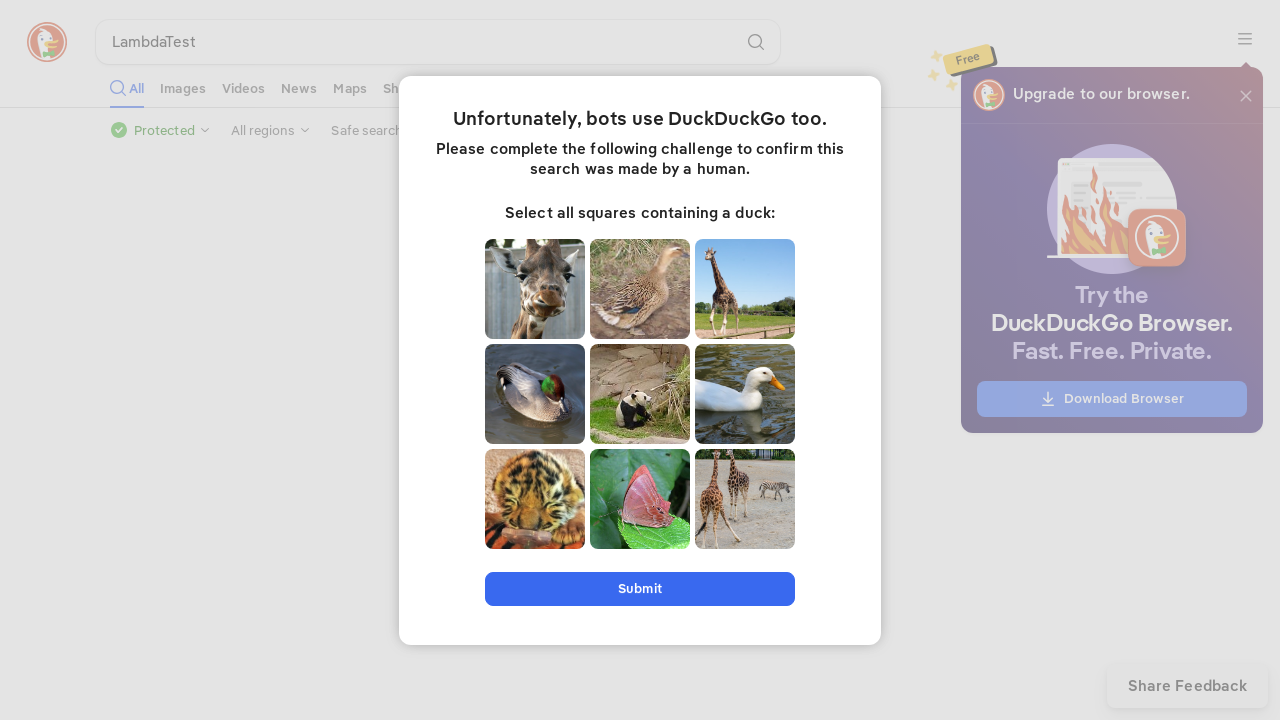